Tests that edits are saved when the input loses focus (blur event)

Starting URL: https://demo.playwright.dev/todomvc

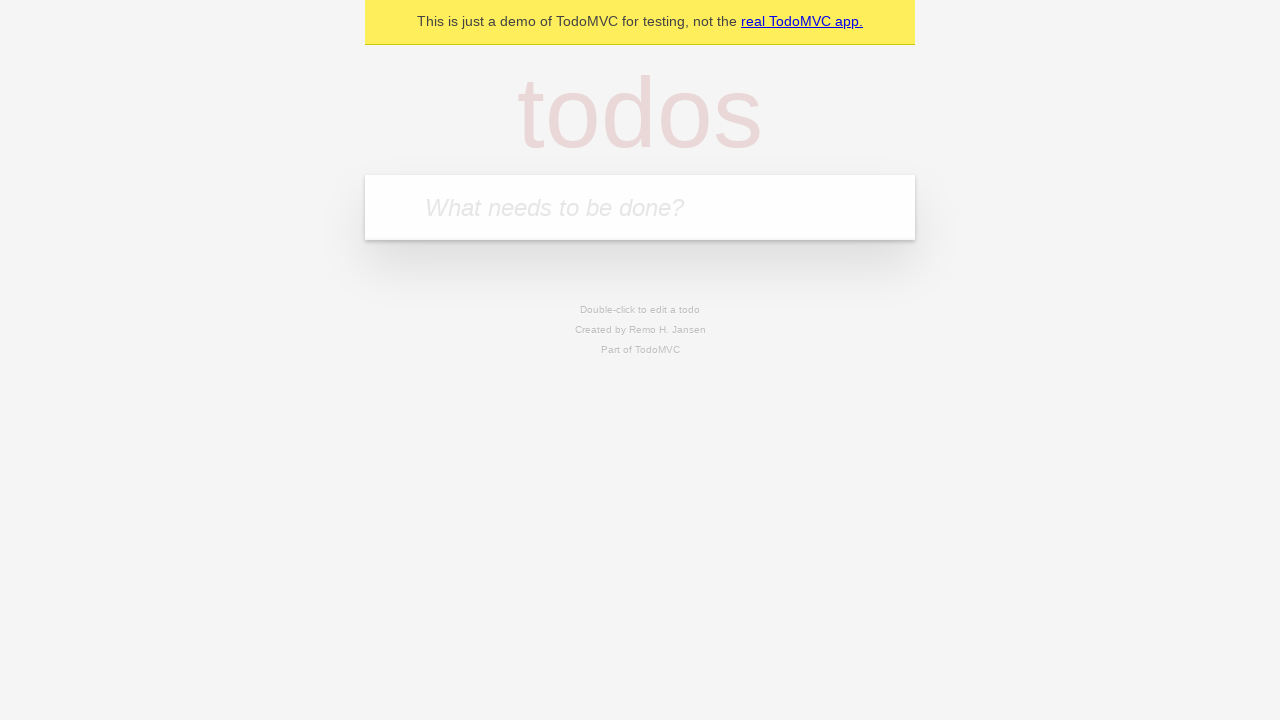

Filled input with first todo: 'buy some cheese' on internal:attr=[placeholder="What needs to be done?"i]
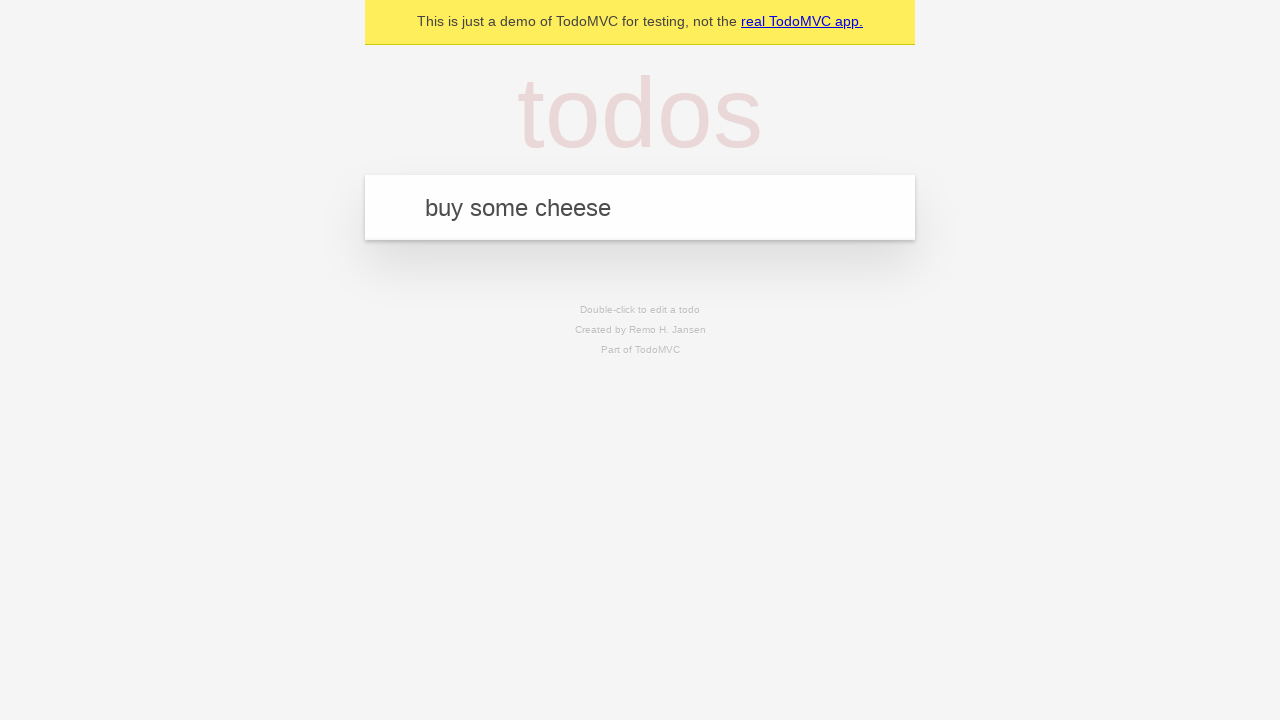

Pressed Enter to create first todo on internal:attr=[placeholder="What needs to be done?"i]
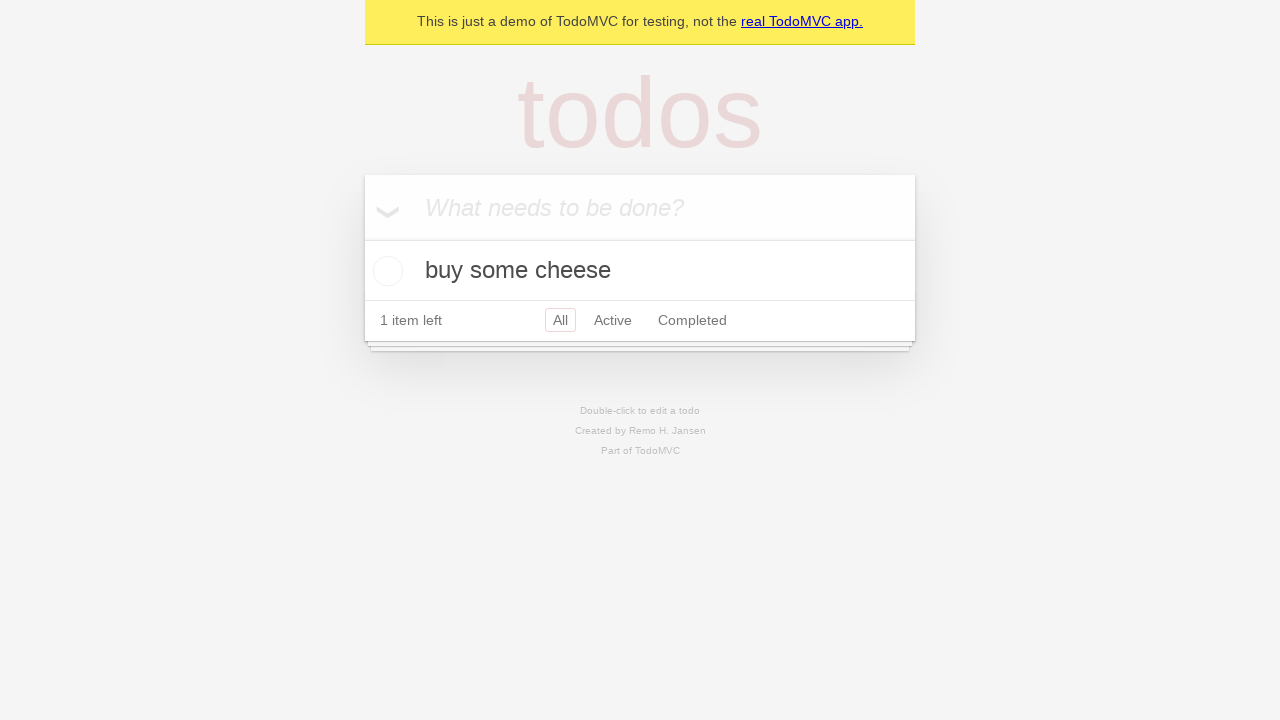

Filled input with second todo: 'feed the cat' on internal:attr=[placeholder="What needs to be done?"i]
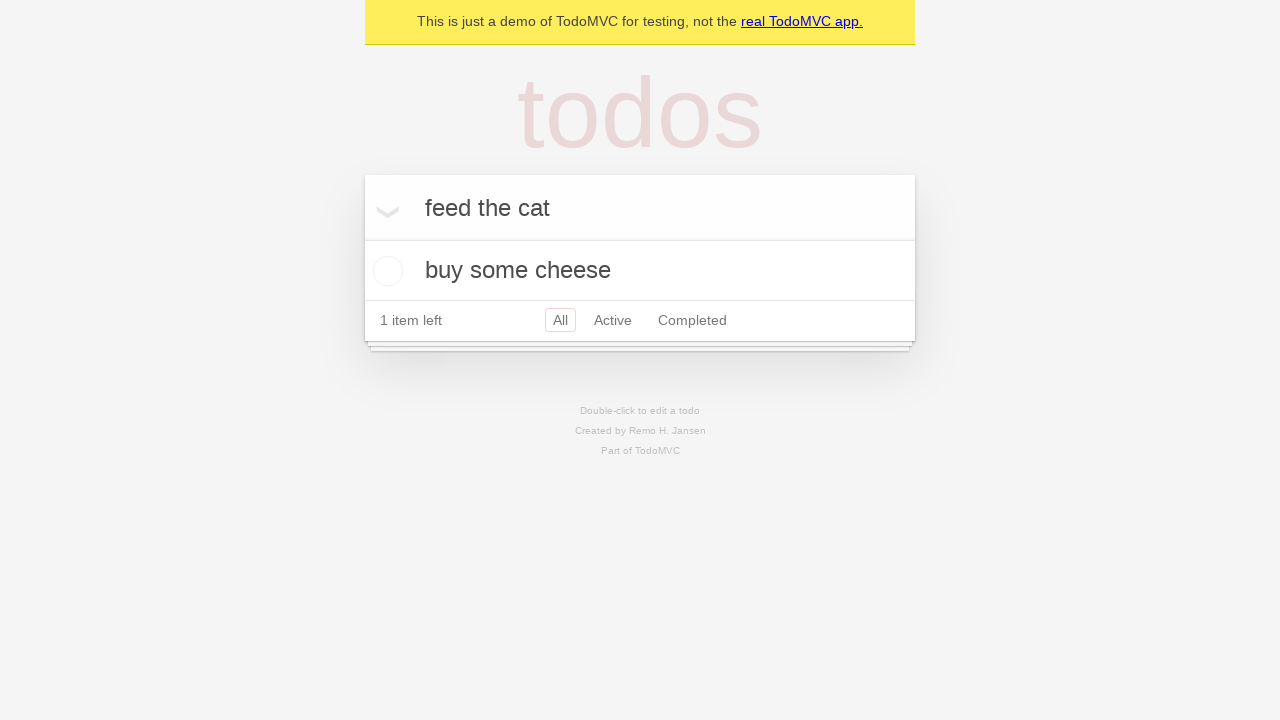

Pressed Enter to create second todo on internal:attr=[placeholder="What needs to be done?"i]
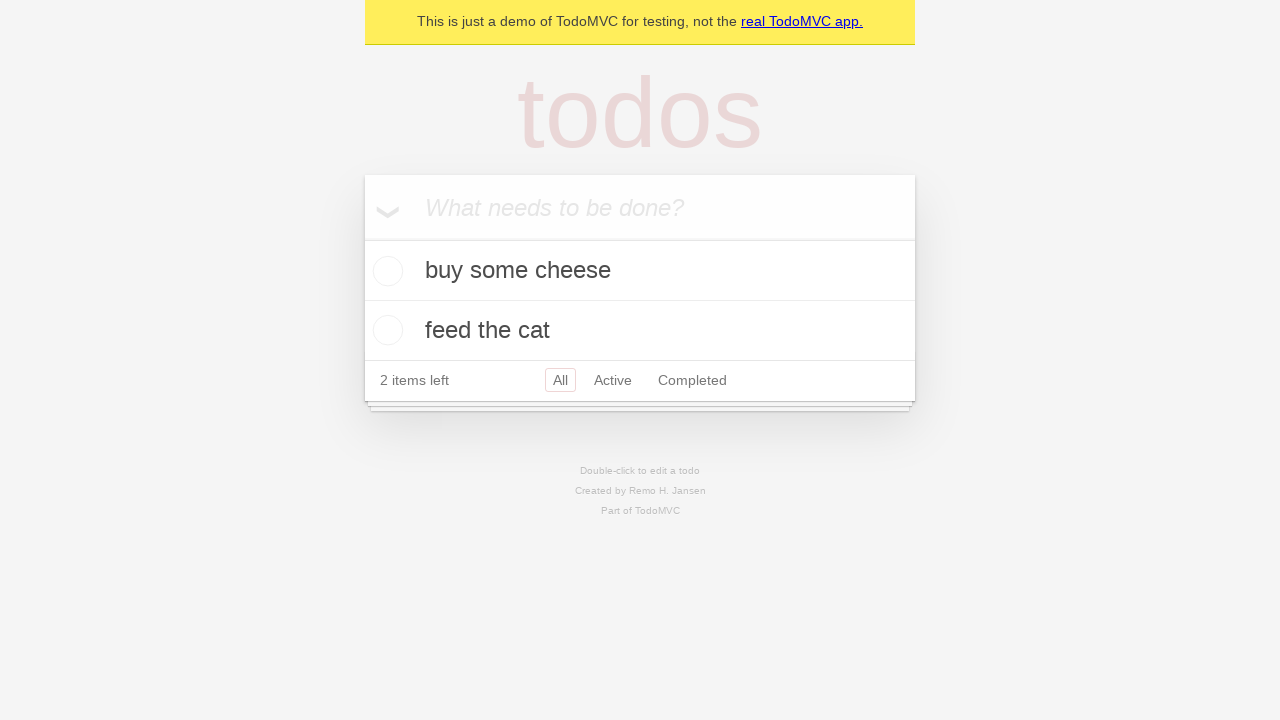

Filled input with third todo: 'book a doctors appointment' on internal:attr=[placeholder="What needs to be done?"i]
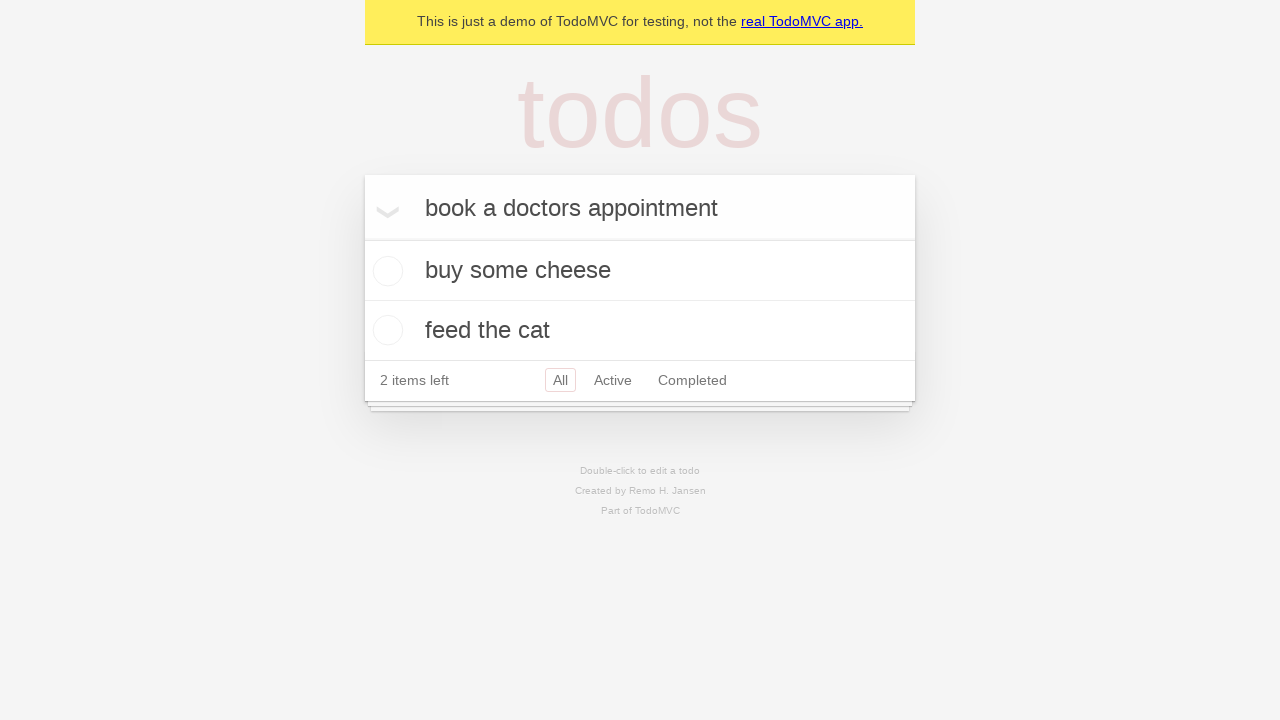

Pressed Enter to create third todo on internal:attr=[placeholder="What needs to be done?"i]
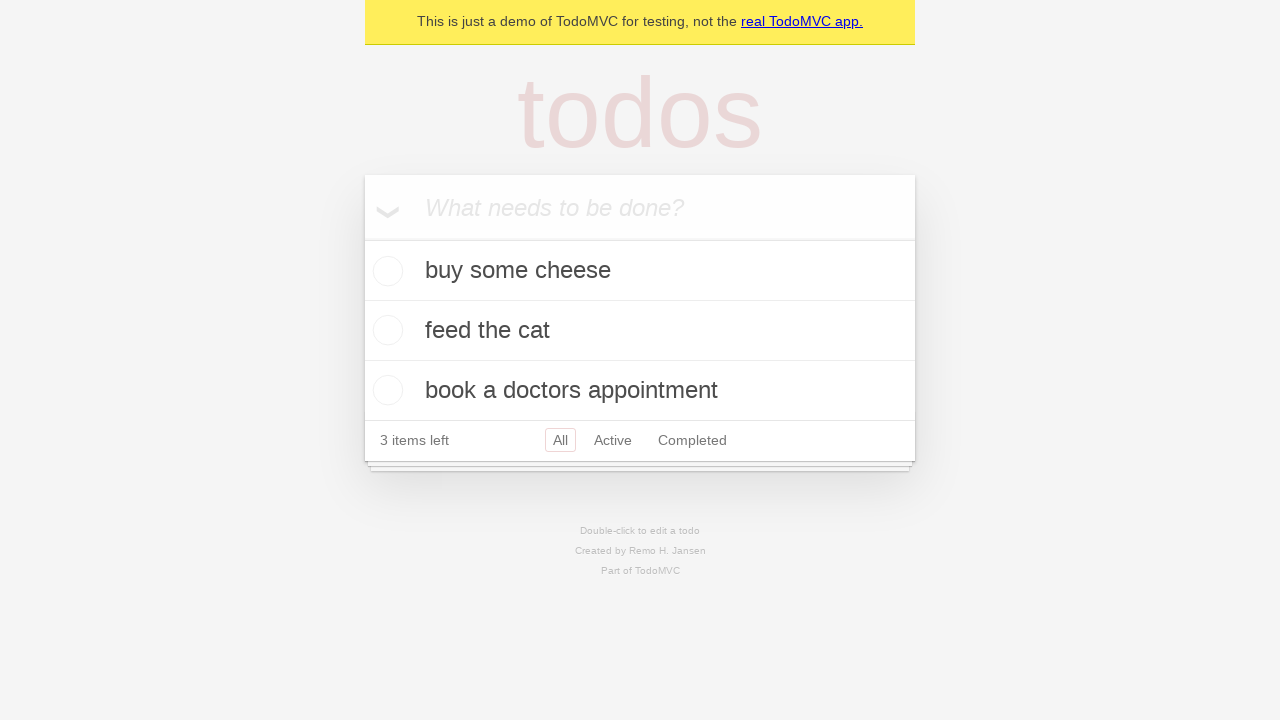

Double-clicked second todo to enter edit mode at (640, 331) on internal:testid=[data-testid="todo-item"s] >> nth=1
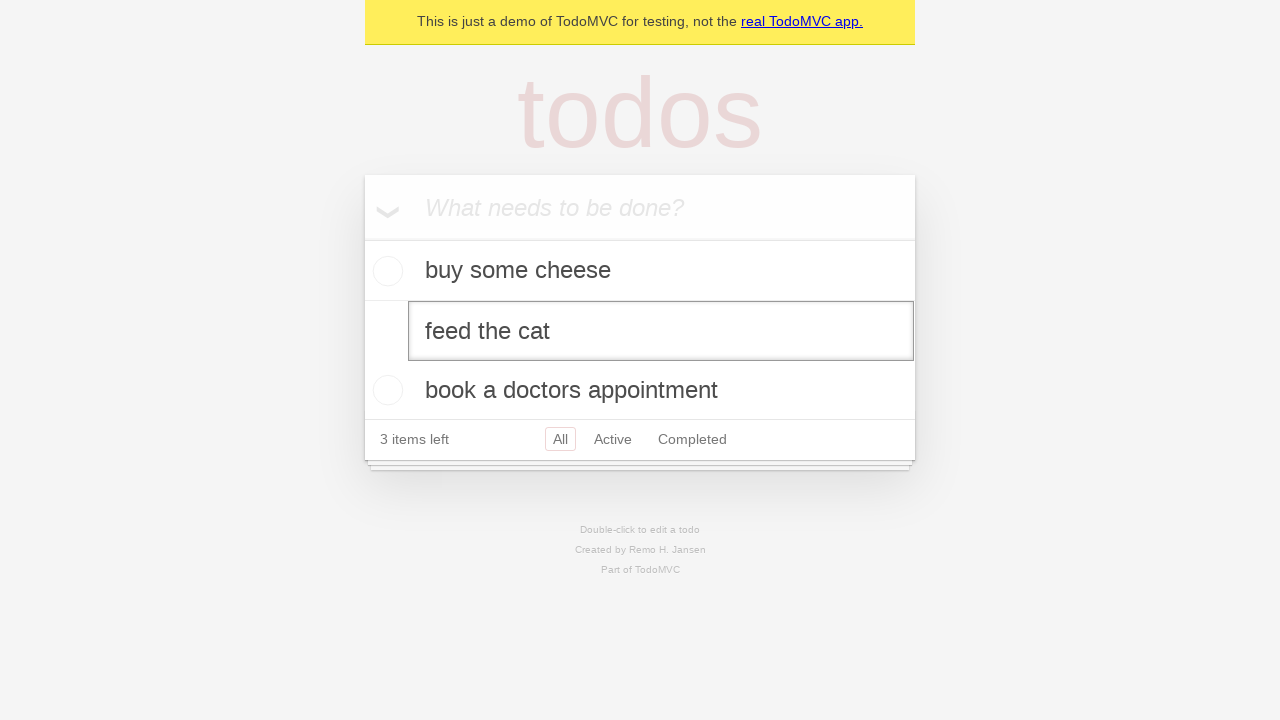

Edited second todo text to 'buy some sausages' on internal:testid=[data-testid="todo-item"s] >> nth=1 >> internal:role=textbox[nam
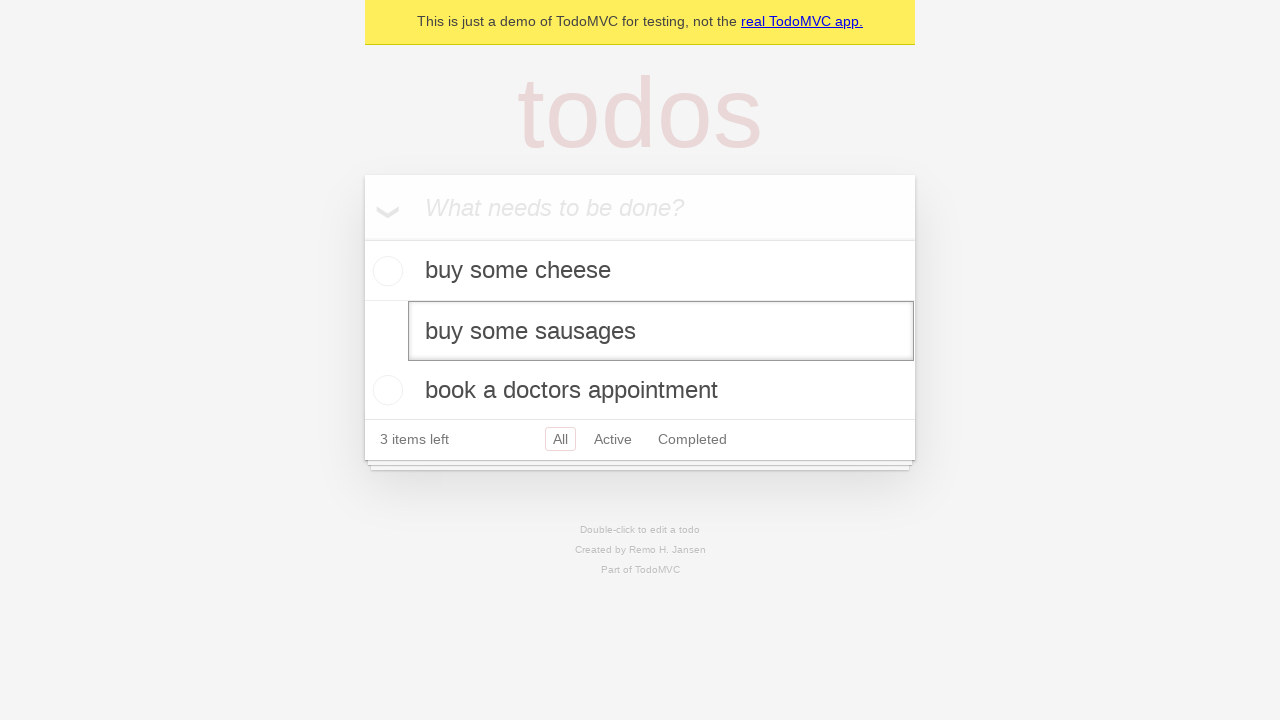

Dispatched blur event to save edit on focus loss
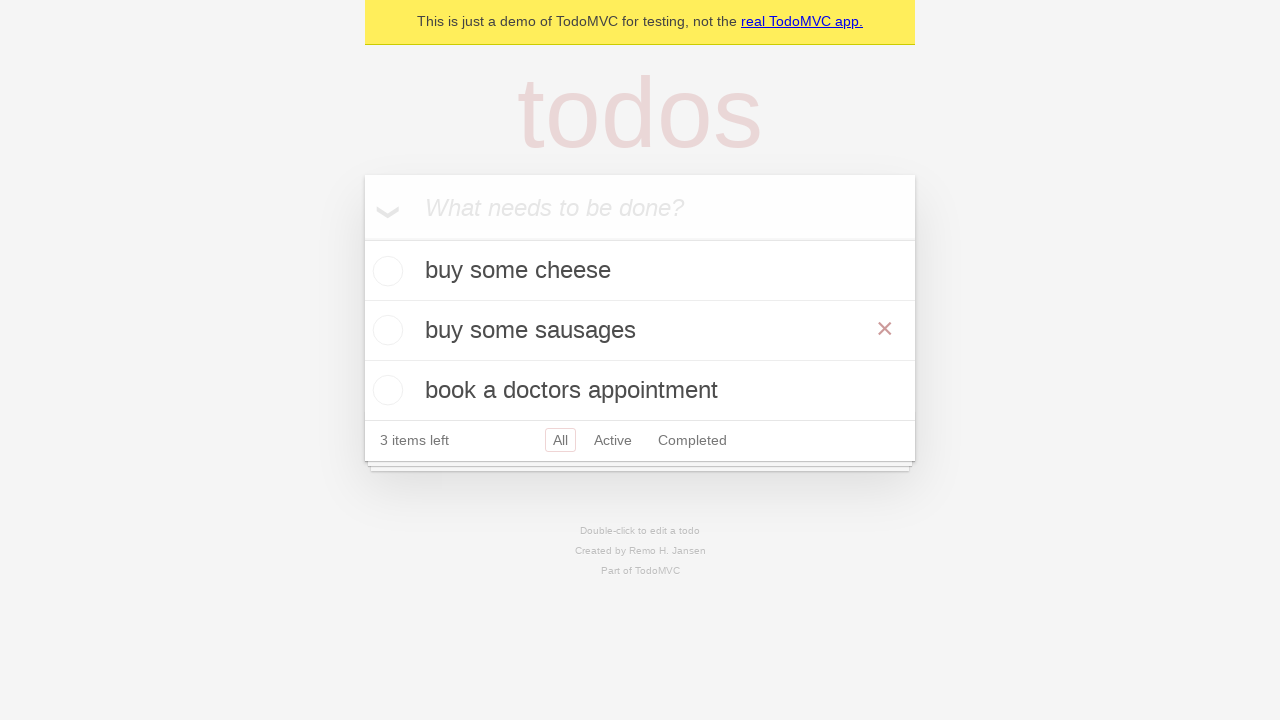

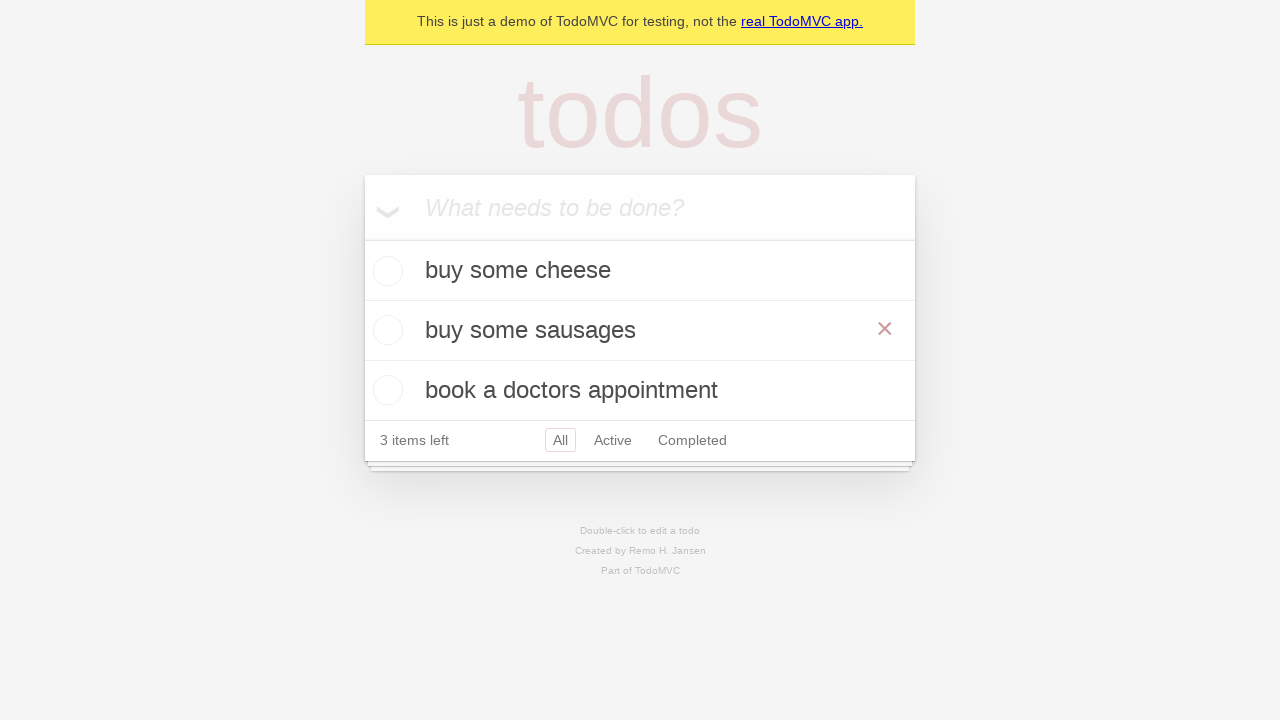